Creates a new paste on Pastebin with the code "Hello from WebDriver", sets expiration to 10 minutes, and names it "helloweb"

Starting URL: https://pastebin.com/

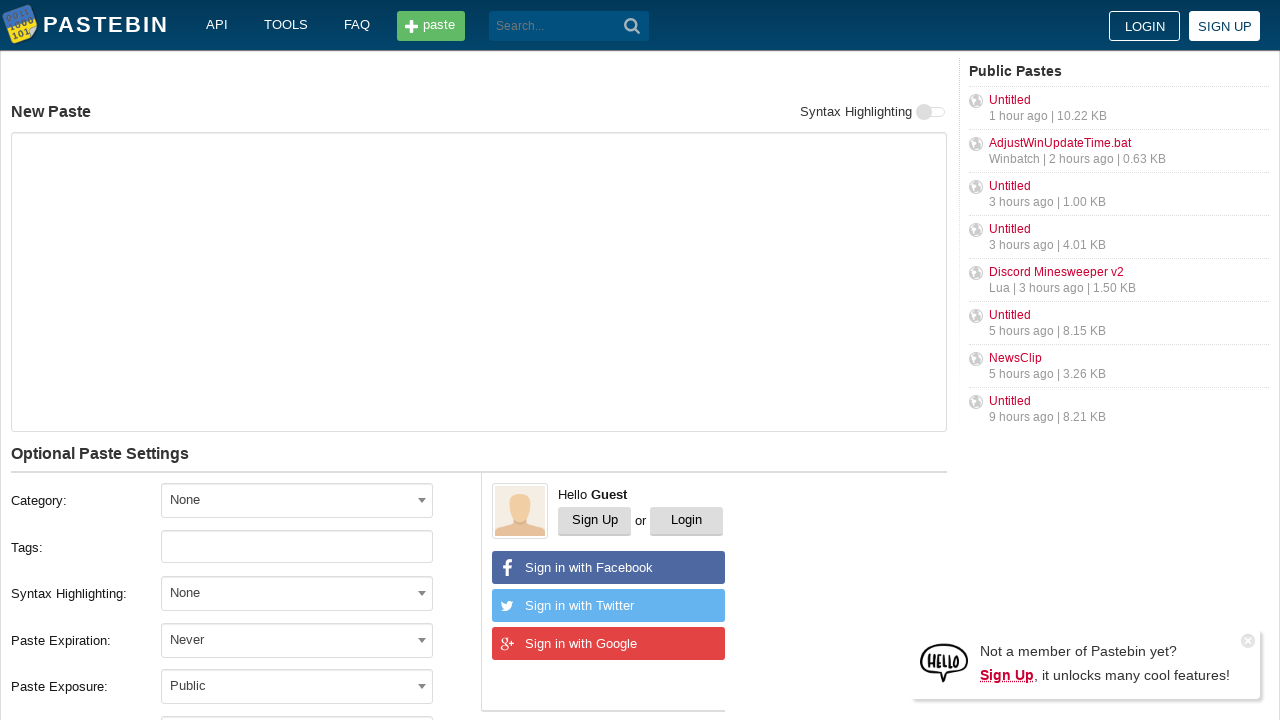

Filled paste content textarea with 'Hello from WebDriver' on #postform-text
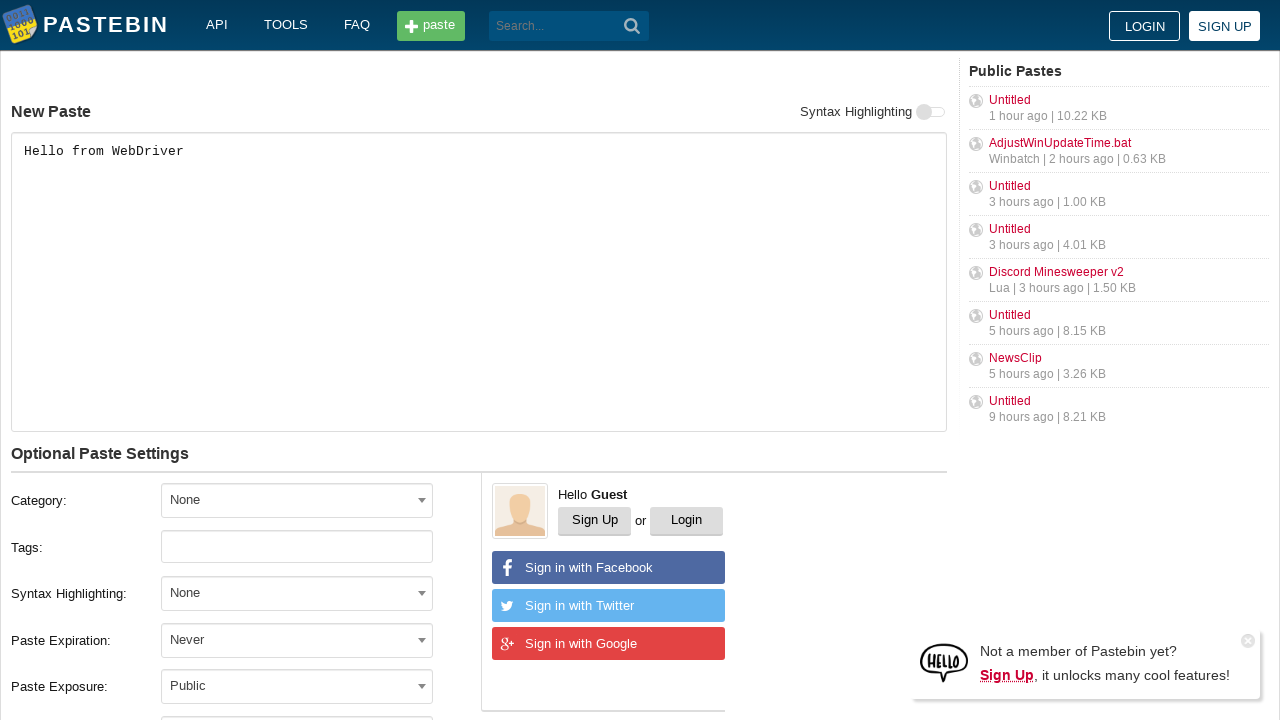

Clicked on expiration dropdown at (297, 640) on #select2-postform-expiration-container
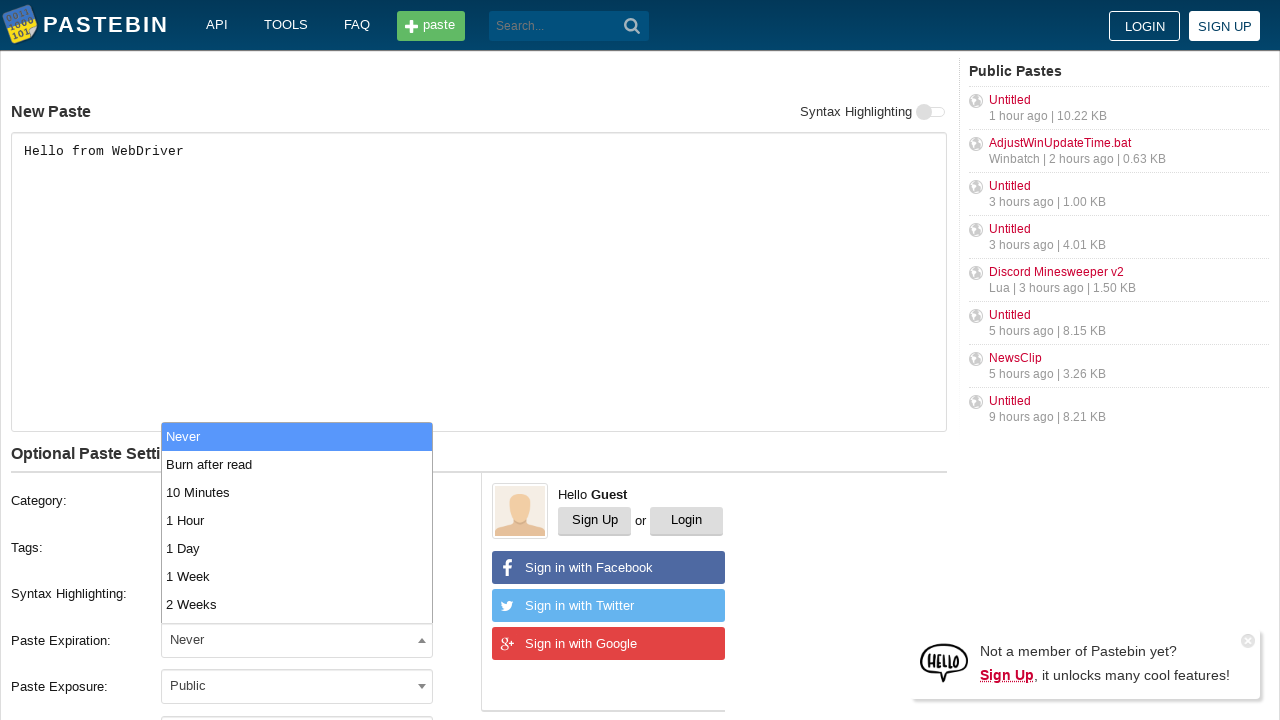

Expiration dropdown options loaded
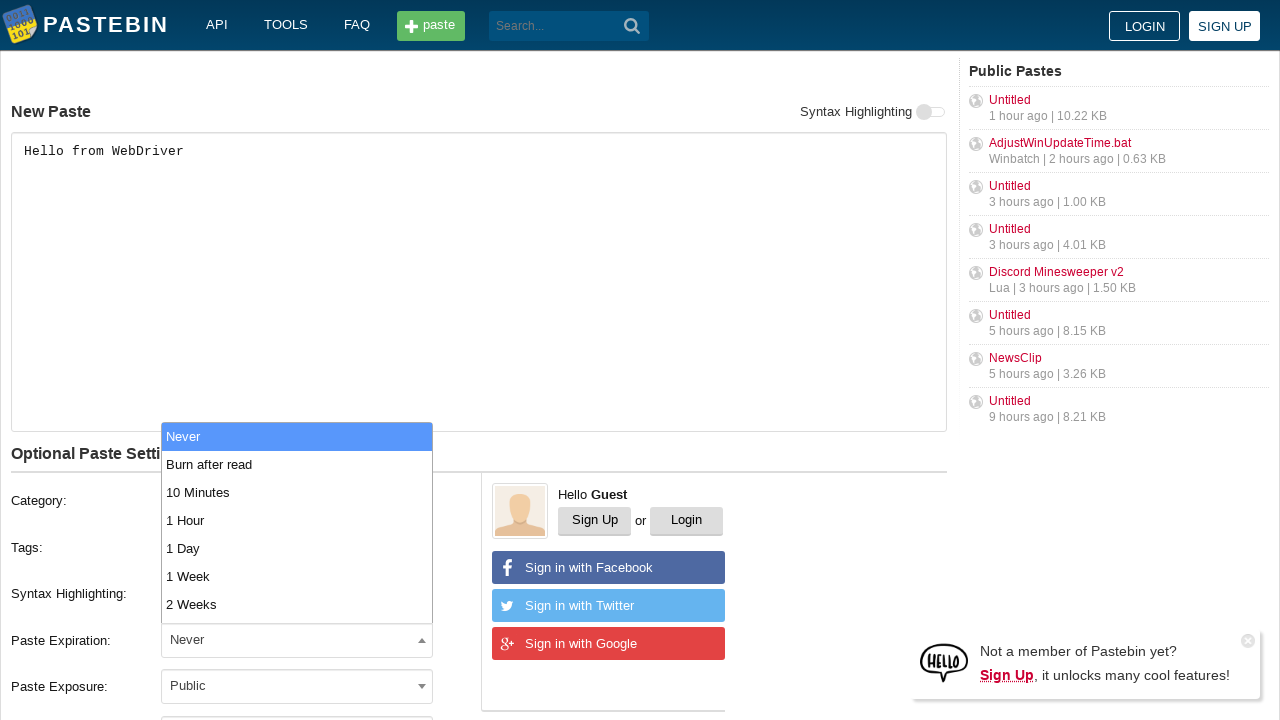

Selected '10 Minutes' expiration option at (297, 492) on xpath=//li[contains(text(), '10 Minutes')]
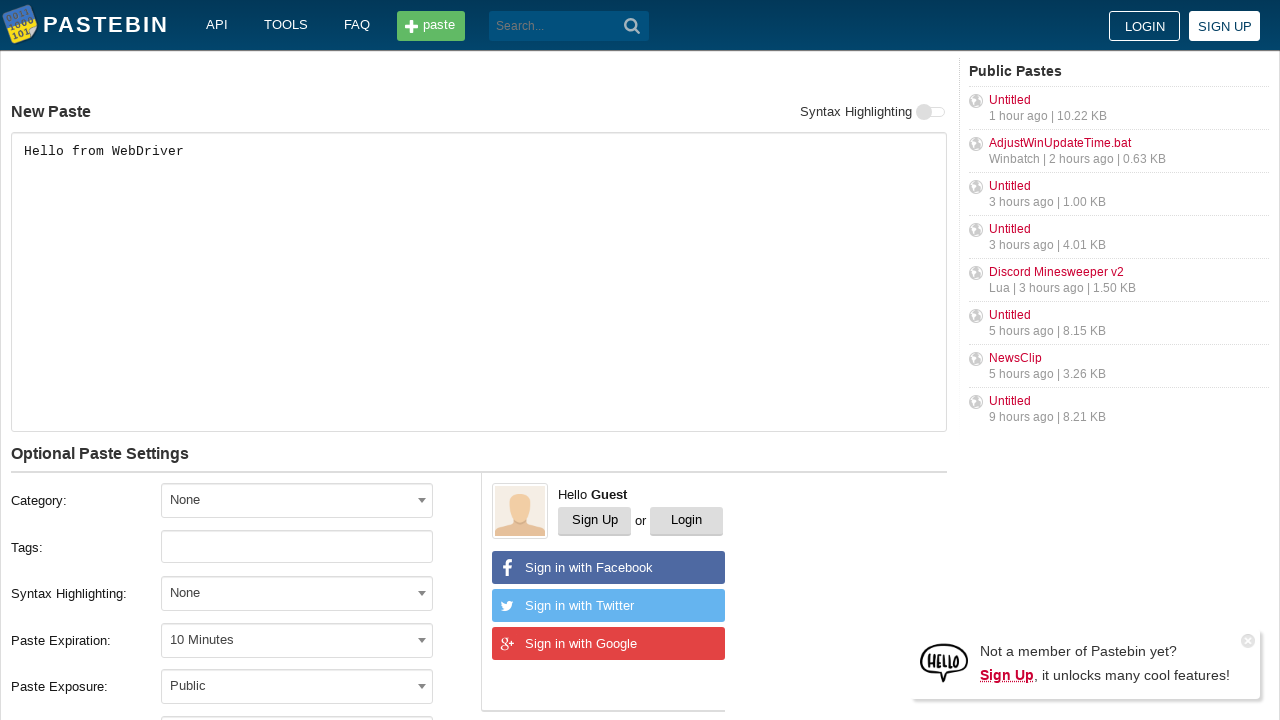

Filled paste name field with 'helloweb' on #postform-name
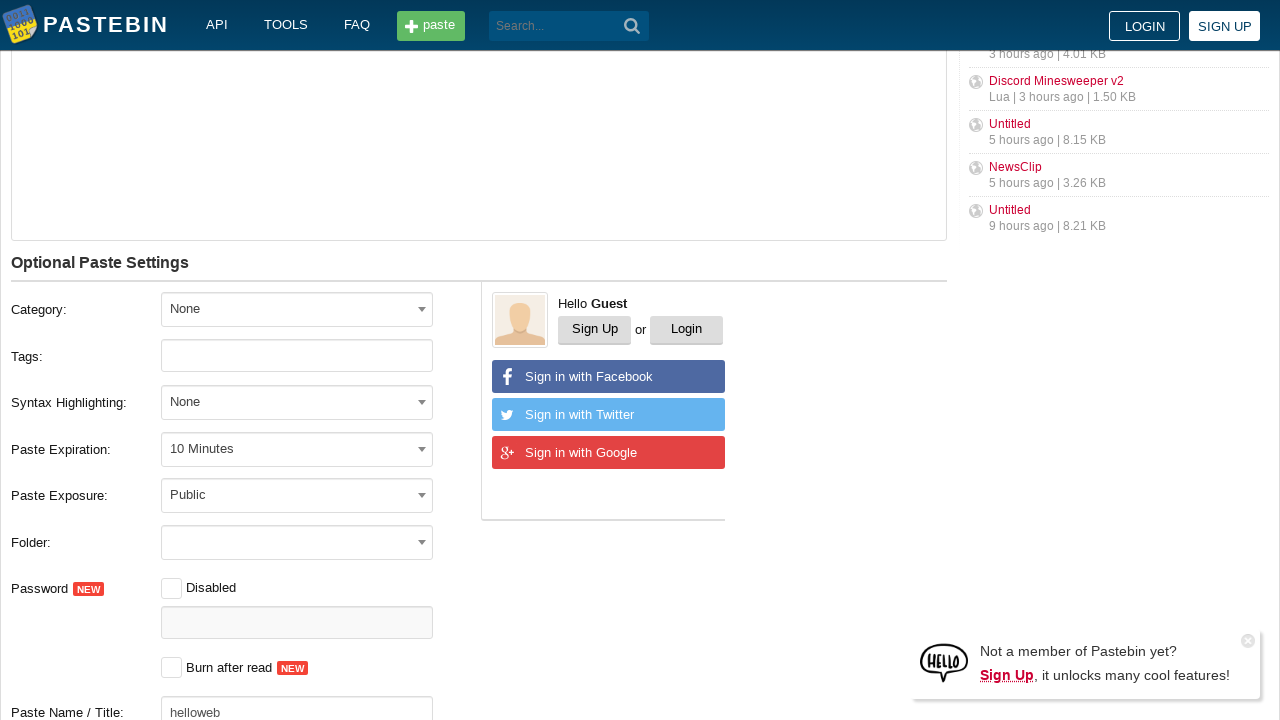

Clicked 'Create New Paste' button at (632, 26) on button[type='submit']
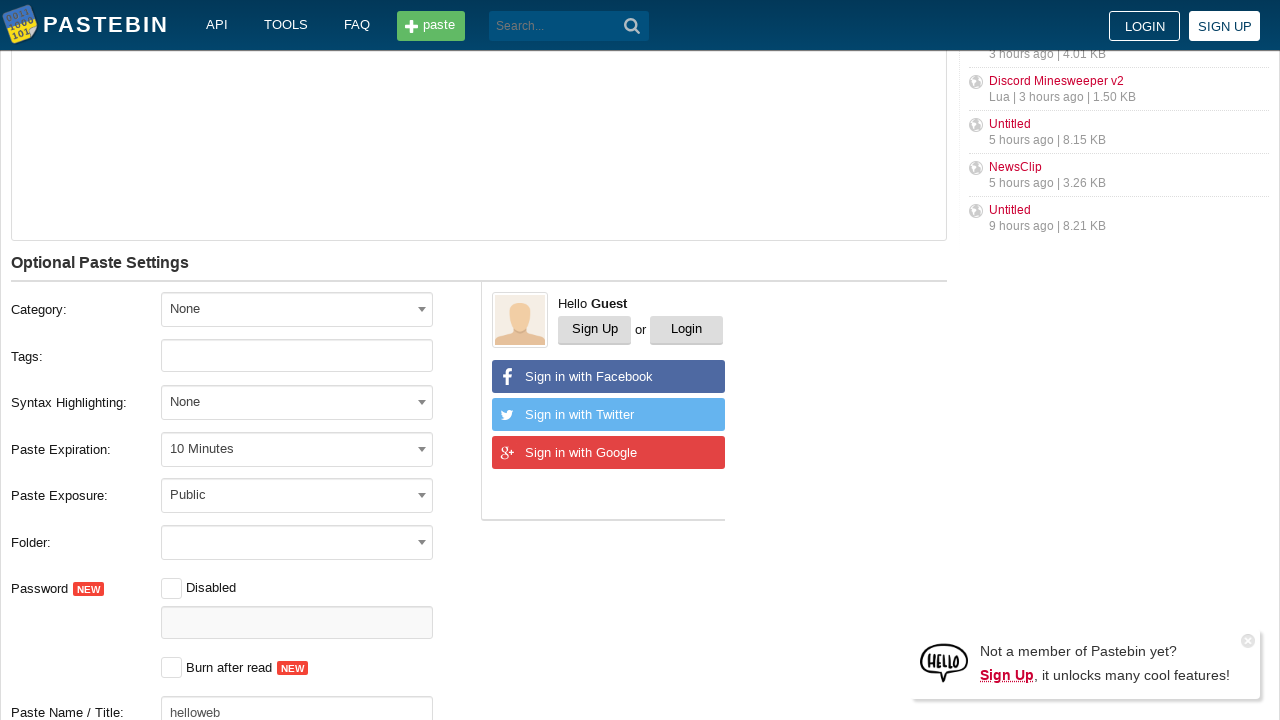

Paste created successfully and redirected to new paste page
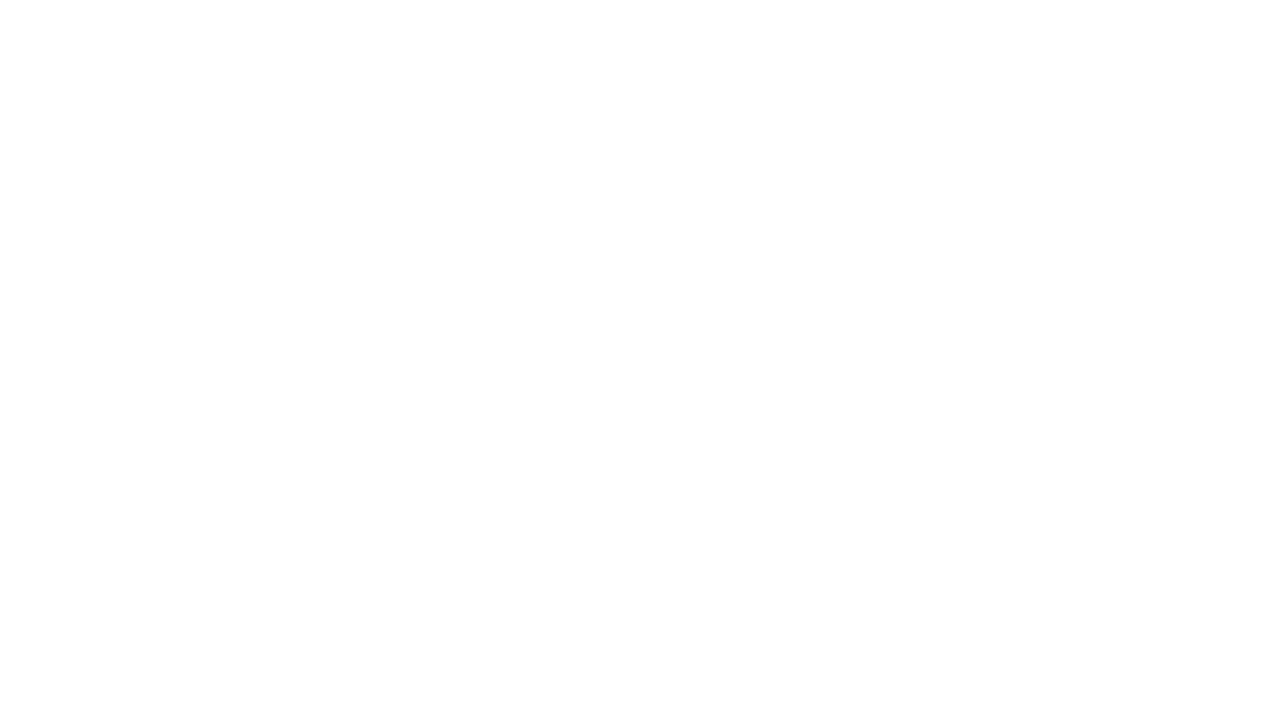

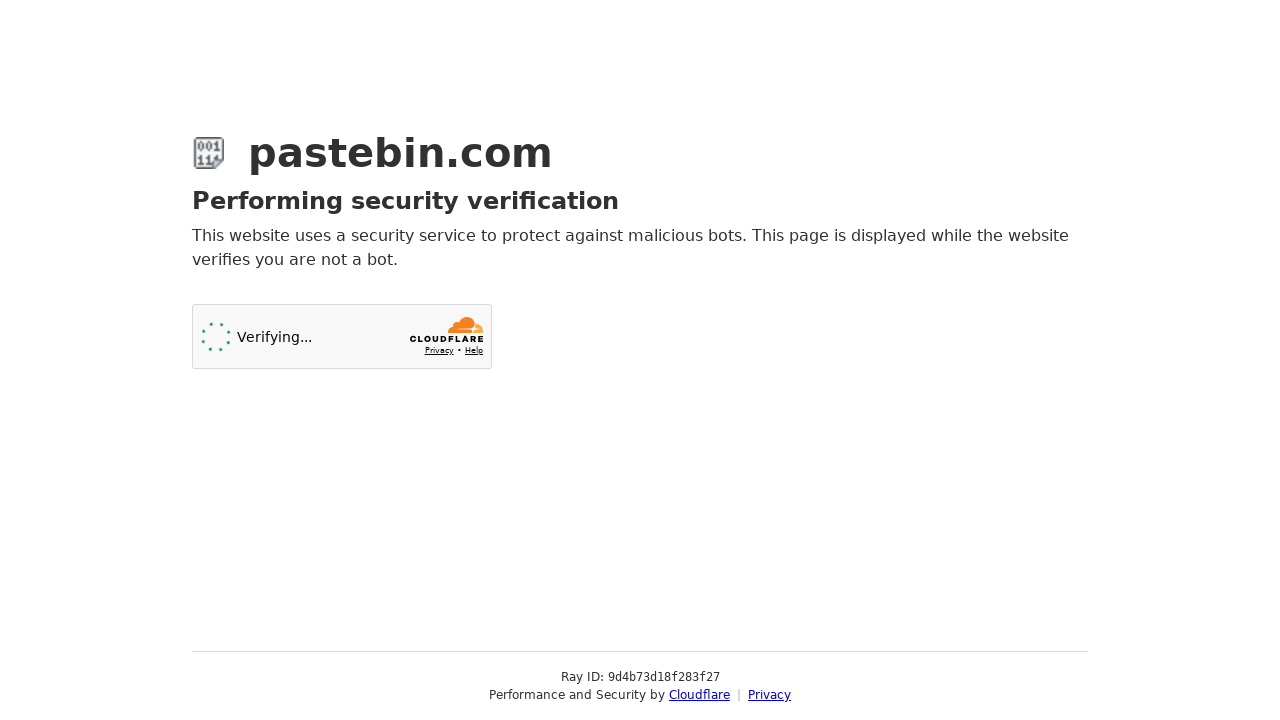